Tests dynamic dropdown autocomplete functionality by typing random characters and selecting from suggestions

Starting URL: https://codenboxautomationlab.com/practice/

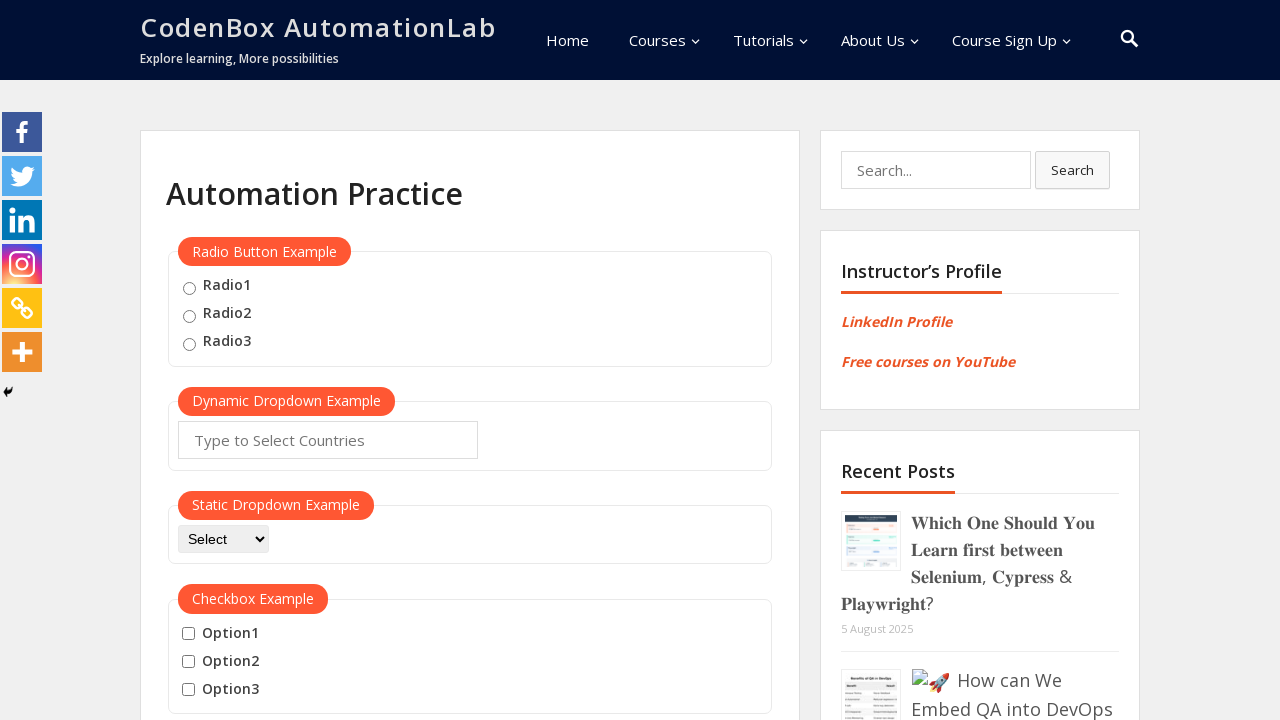

Selected random input data: 'MO'
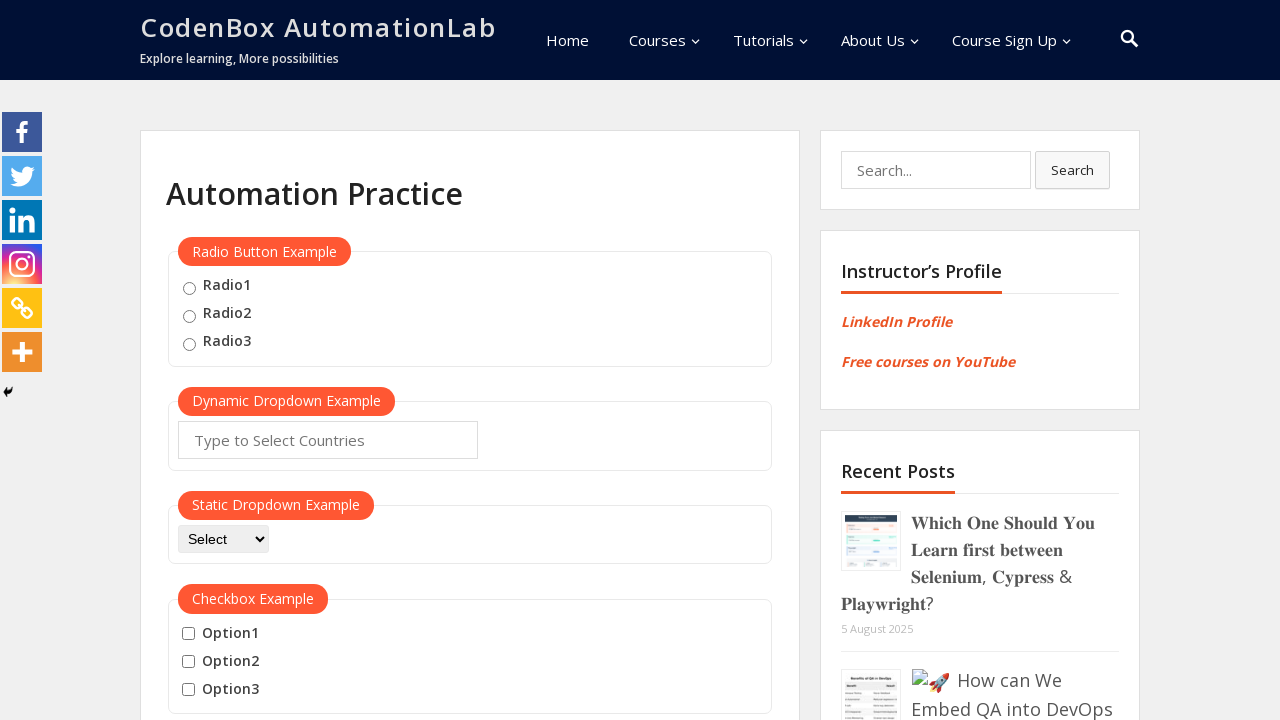

Filled autocomplete field with 'MO' on #autocomplete
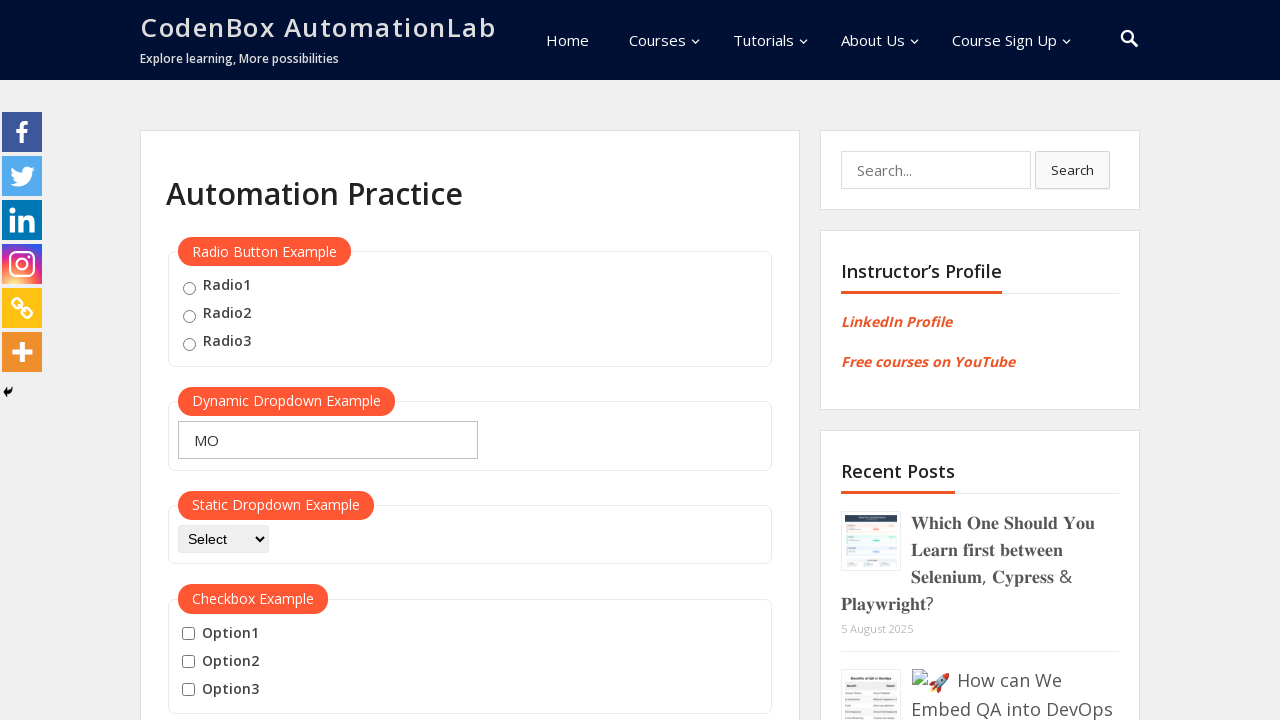

Waited 1 second for suggestions to appear
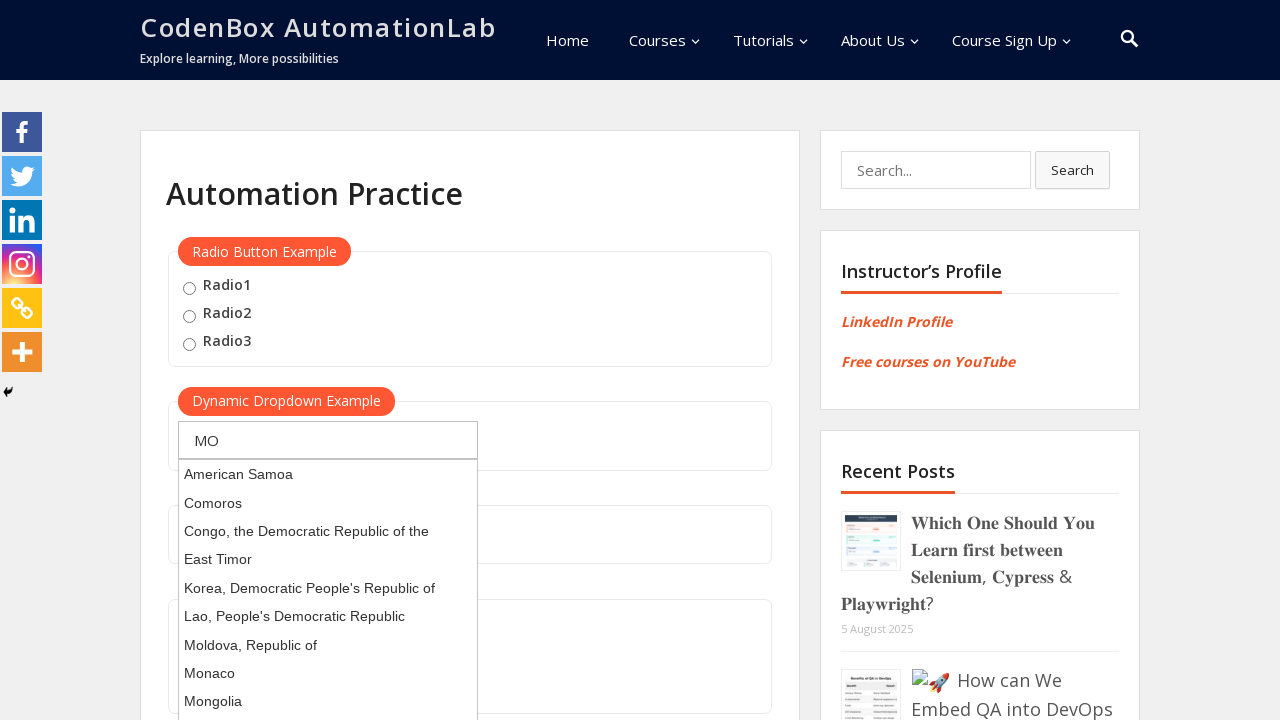

Pressed ArrowDown to select first suggestion on #autocomplete
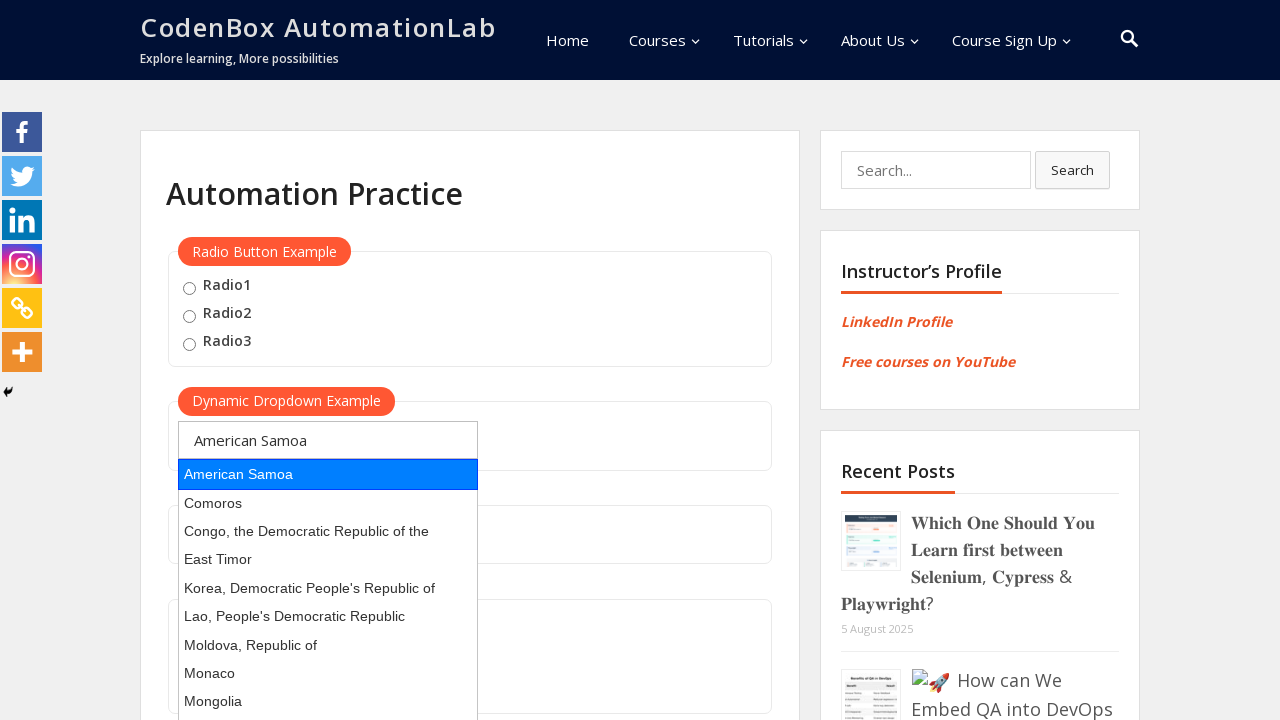

Pressed Enter to confirm selection on #autocomplete
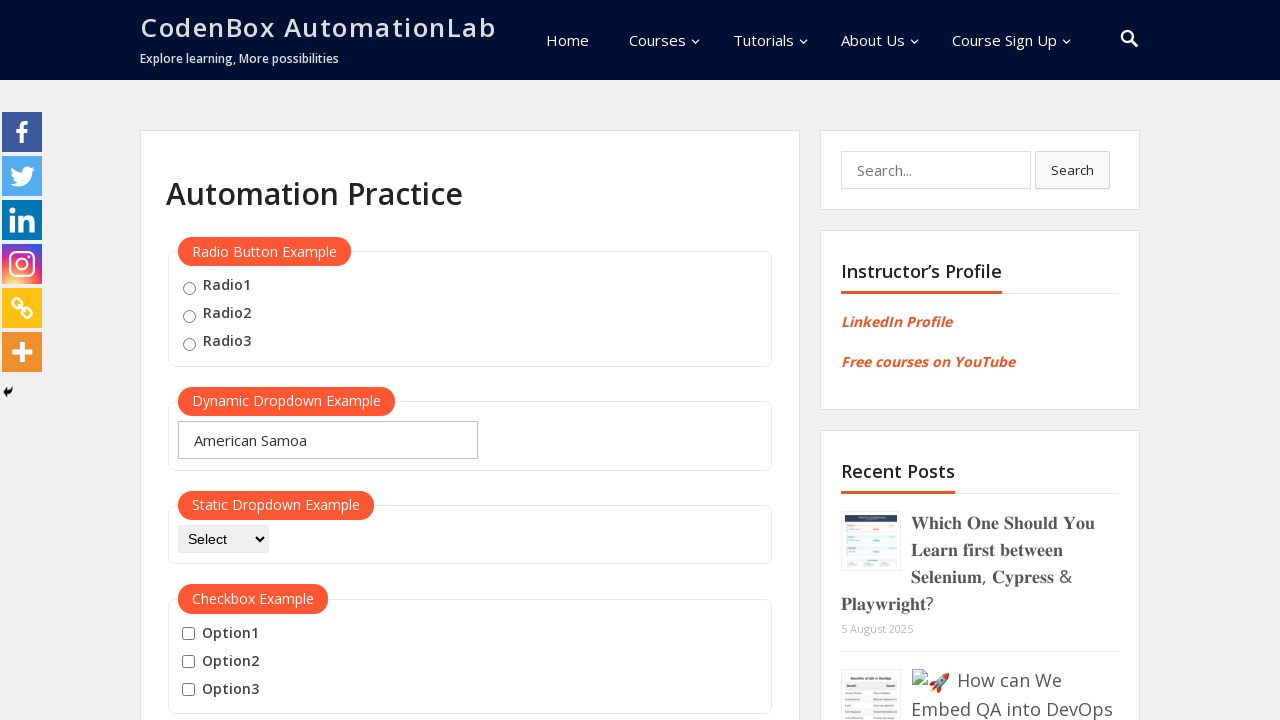

Retrieved autocomplete field value: 'American Samoa'
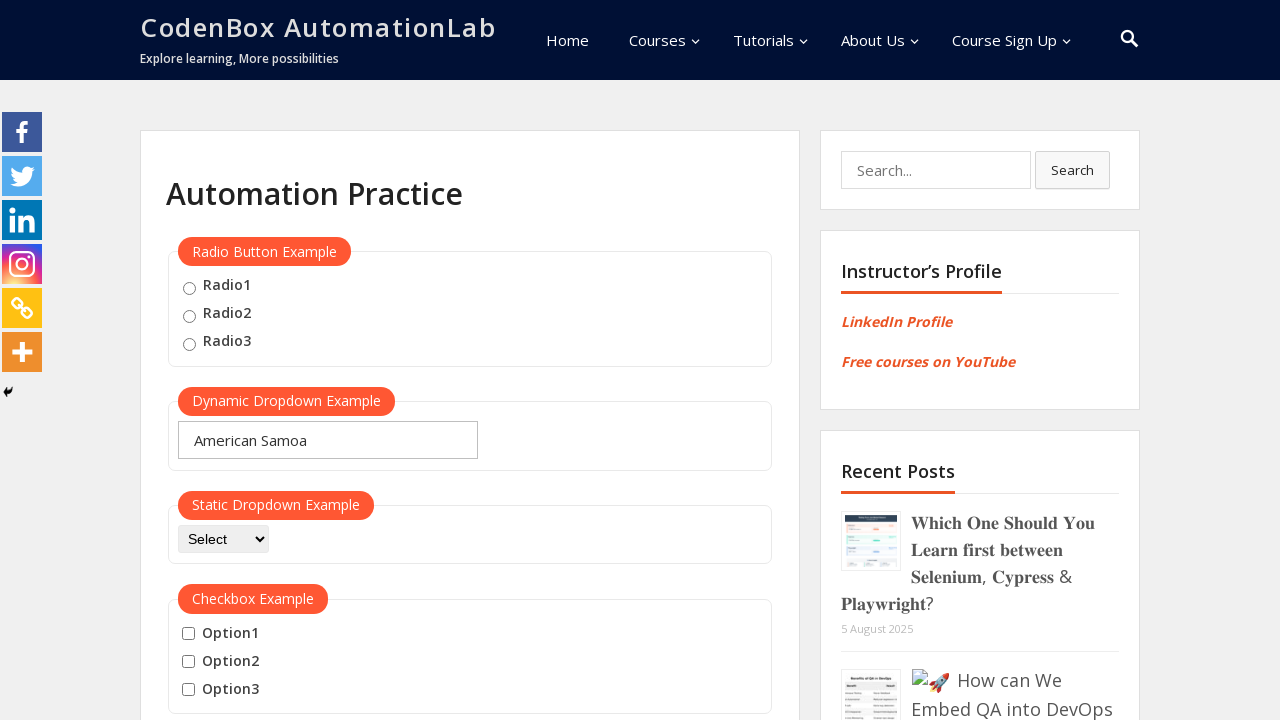

Assertion passed: 'mo' found in 'american samoa'
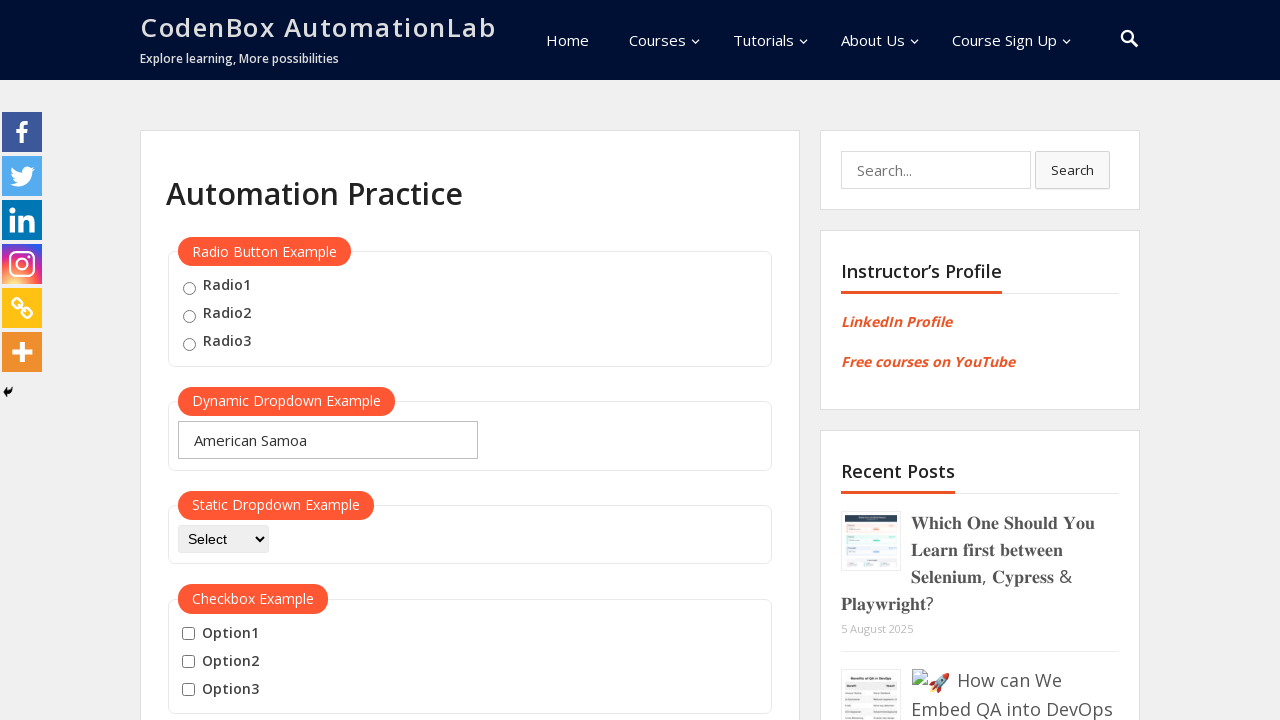

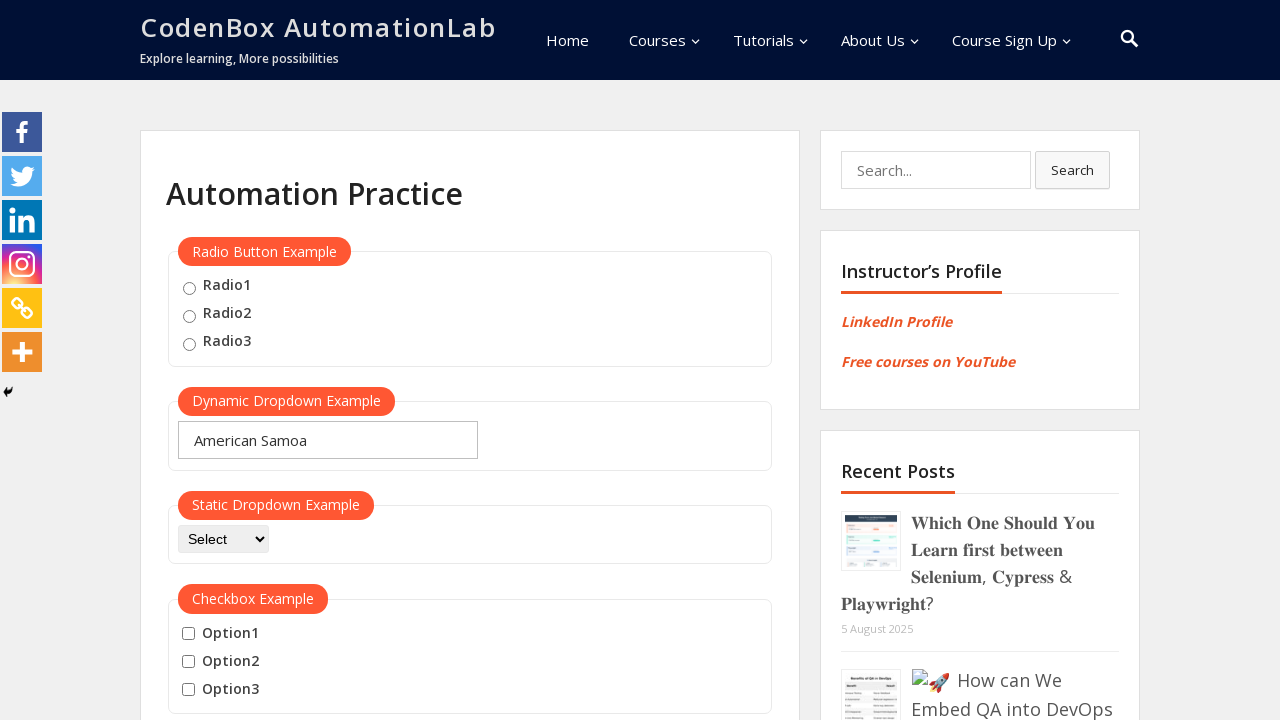